Tests handling multiple windows by clicking a link and switching to a window with a specific title

Starting URL: https://practice.cydeo.com/windows

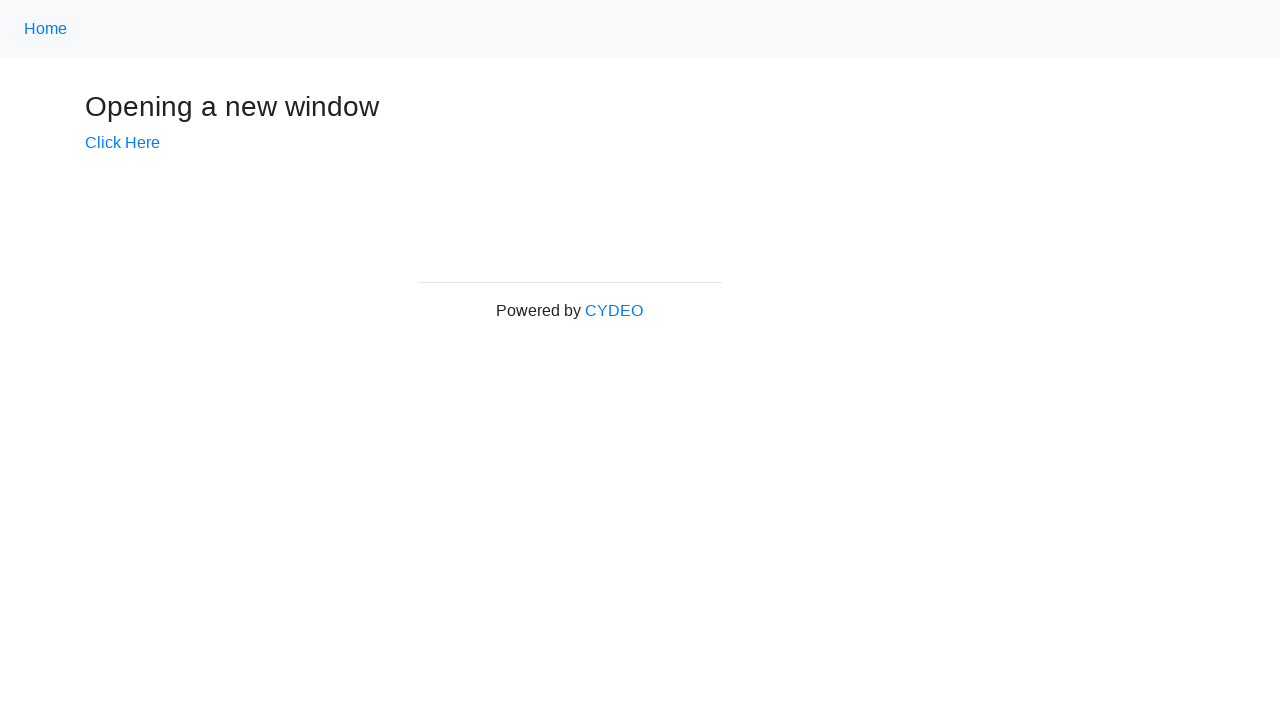

Clicked 'Click Here' link to open new window at (122, 143) on a:text('Click Here')
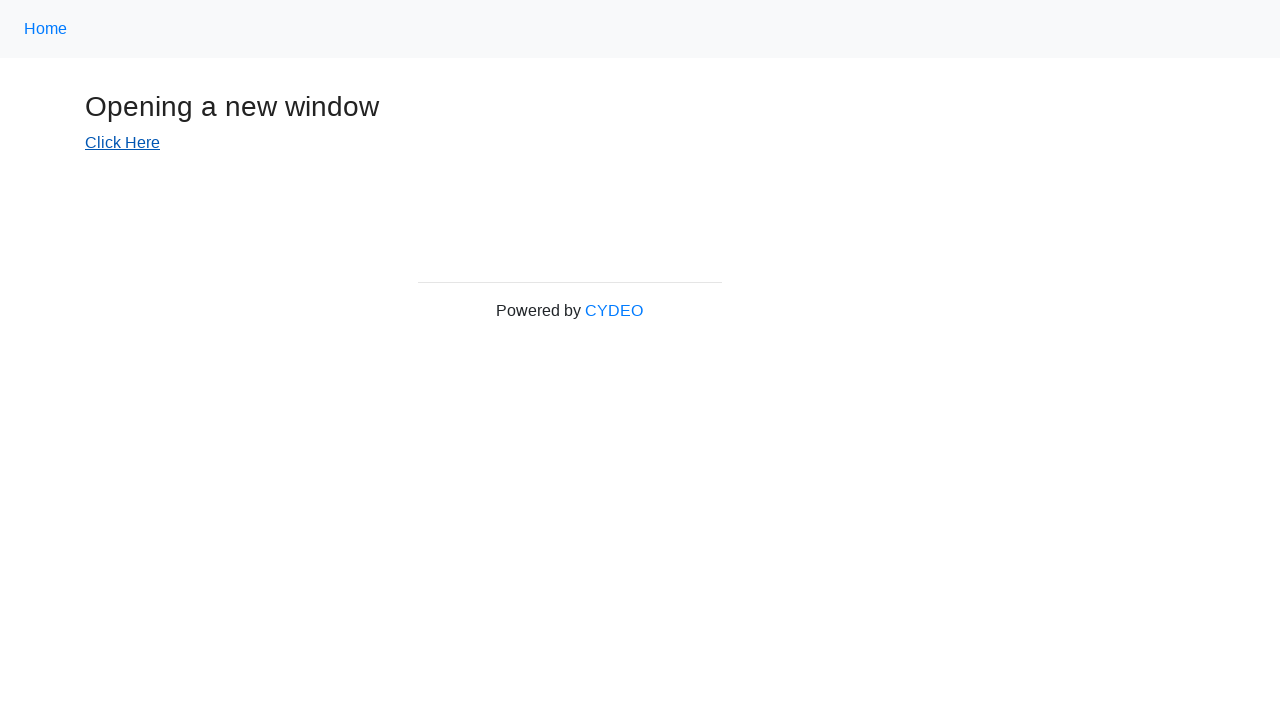

Retrieved all pages from context
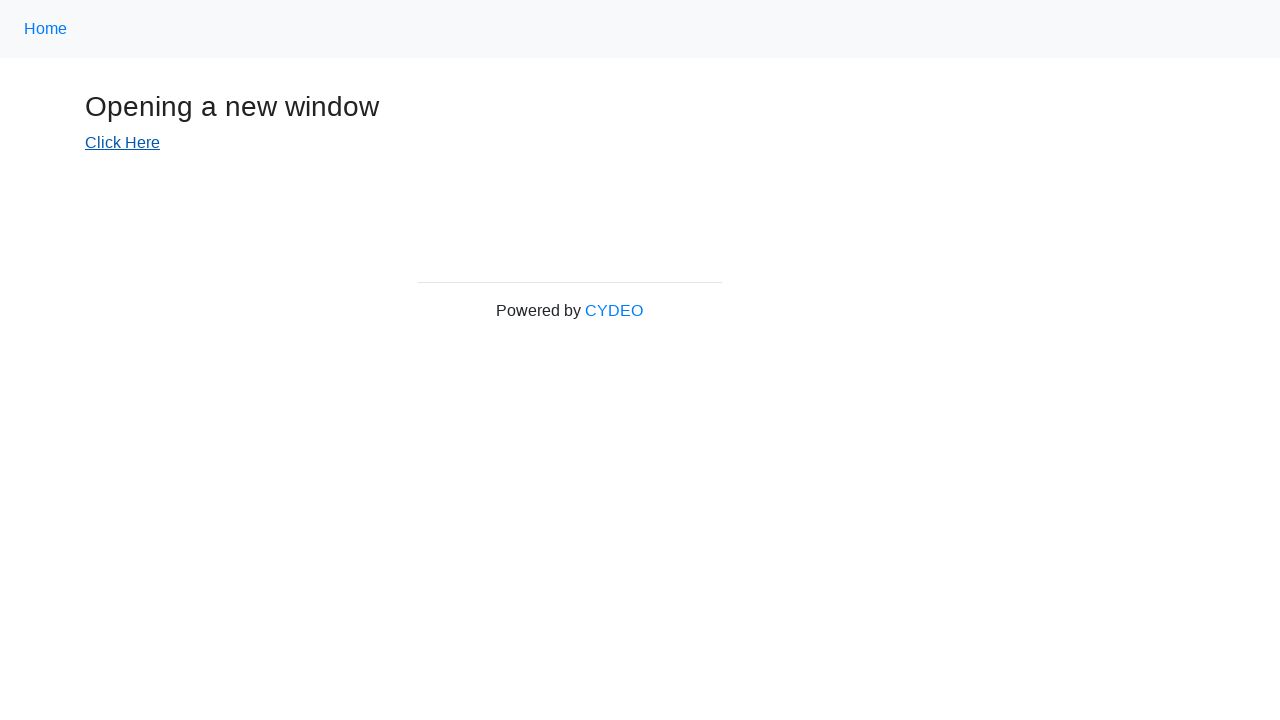

Found window with title 'New Window' and verified h3 element exists
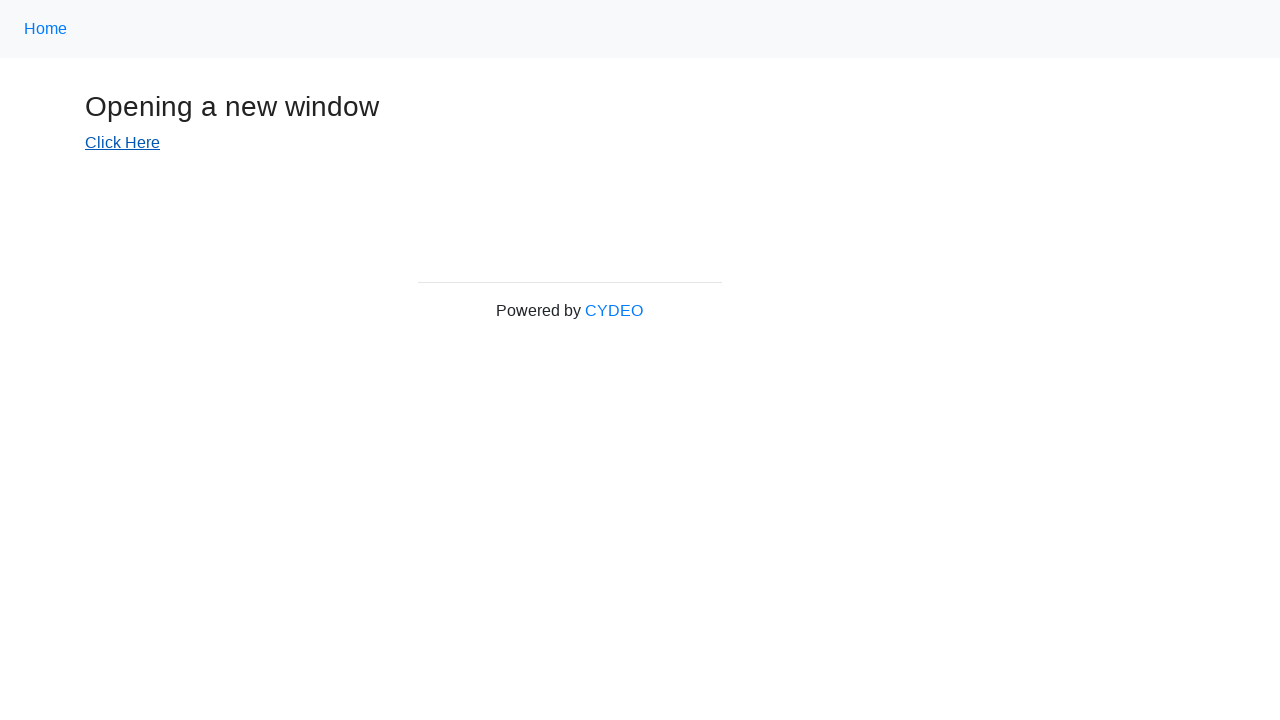

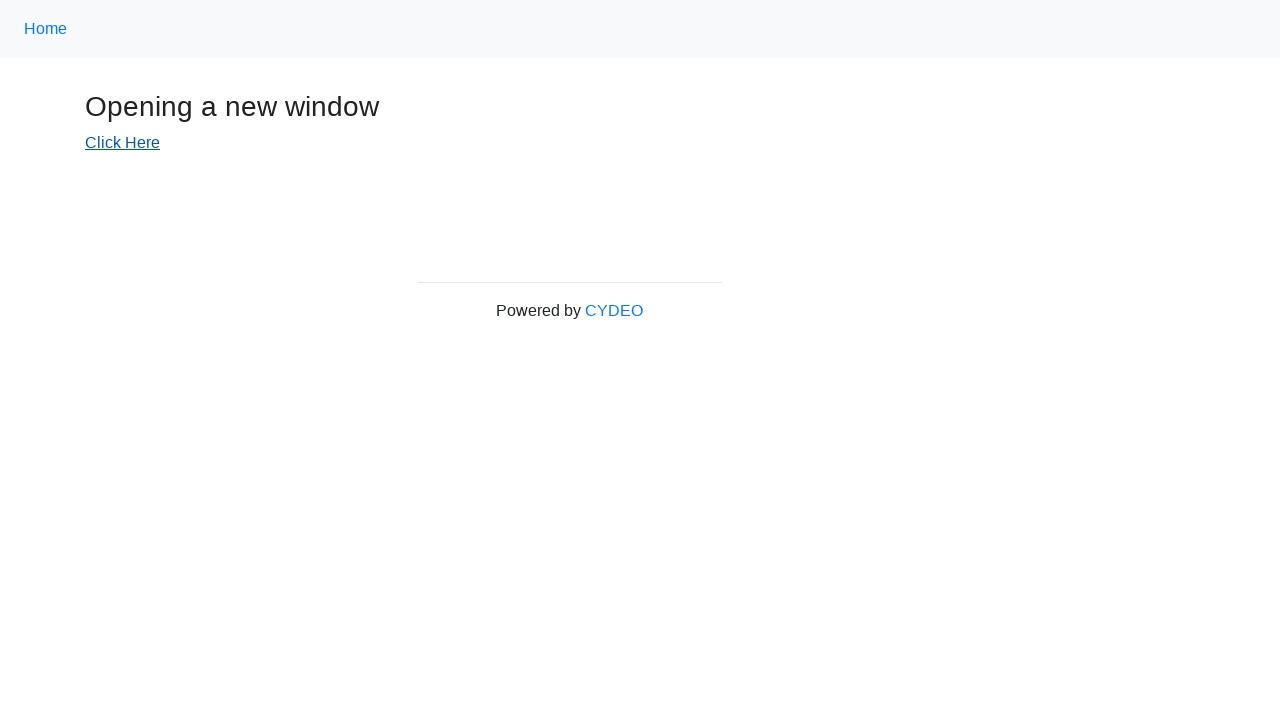